Tests browser window switching functionality by opening a new message window, switching to it, reading its content, and then closing it

Starting URL: https://demoqa.com/browser-windows

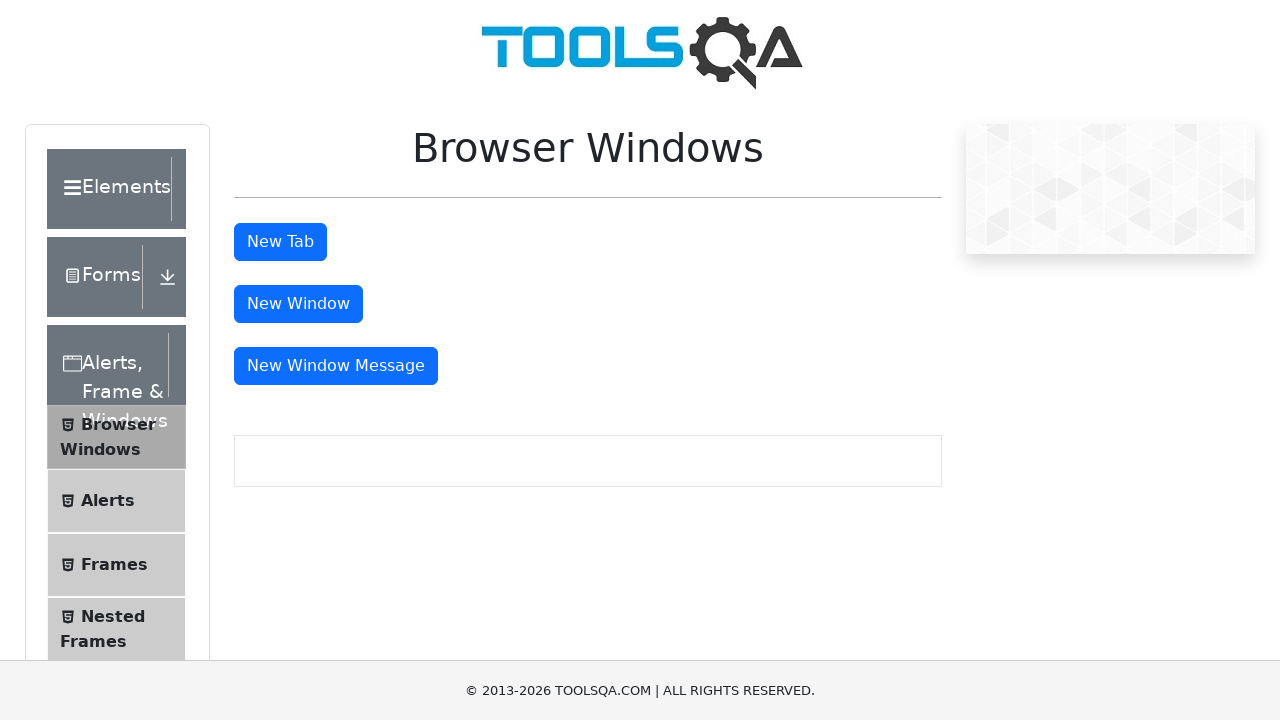

Stored original page context for later reference
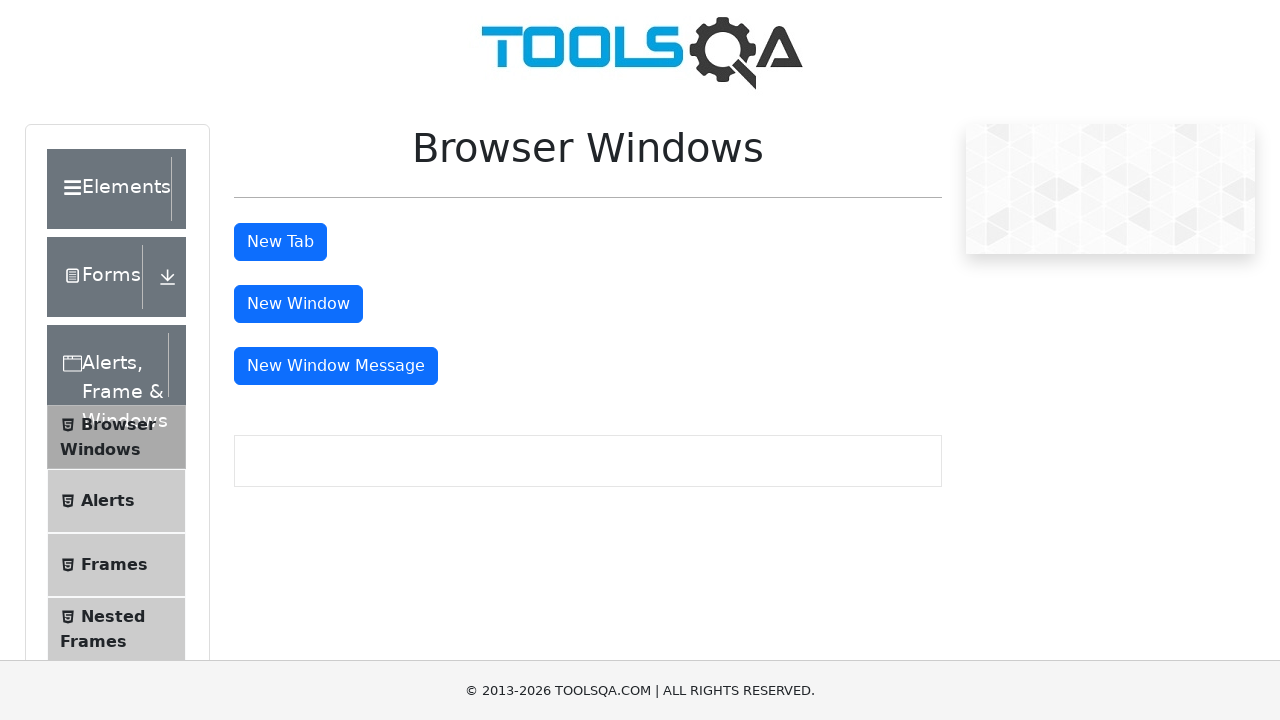

Clicked button to open new message window at (336, 366) on #messageWindowButton
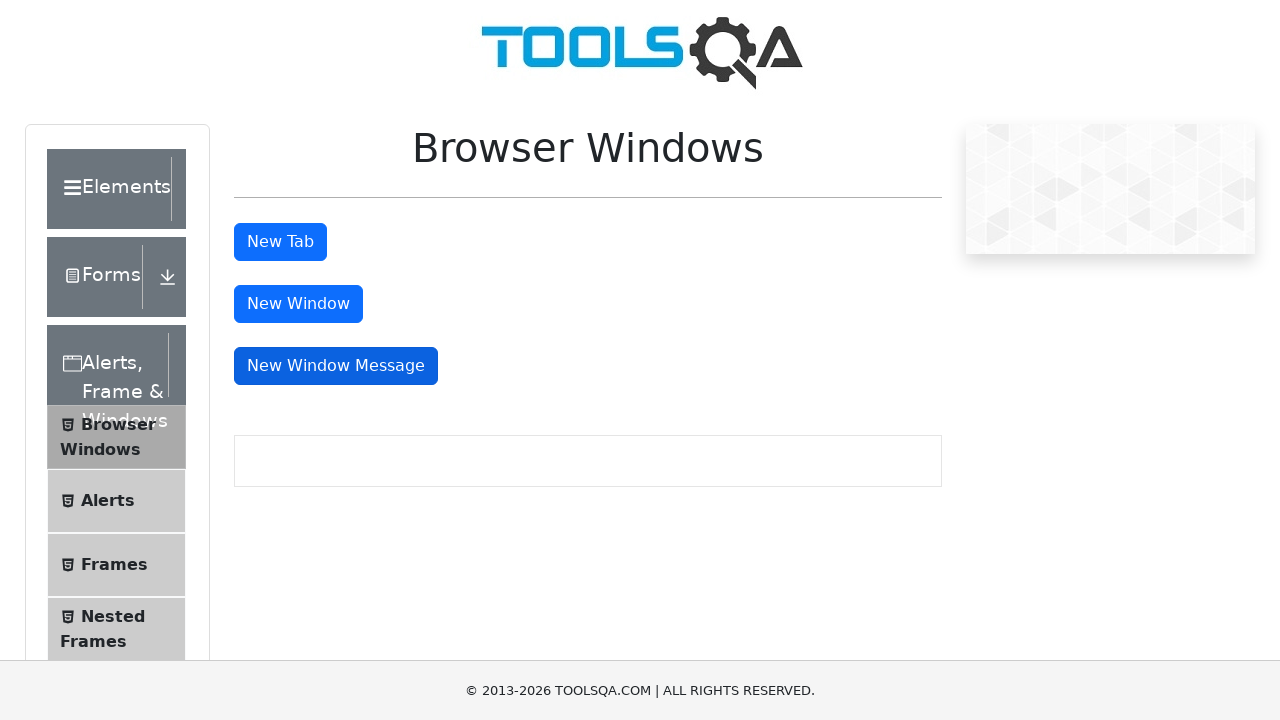

New message window opened and captured
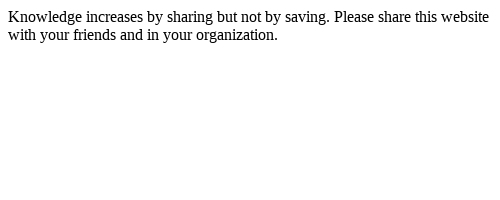

Read text content from new window: Knowledge increases by sharing but not by saving. Please share this website with your friends and in your organization.
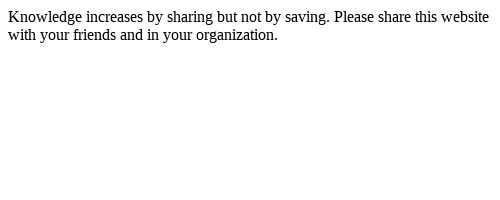

Closed the new message window
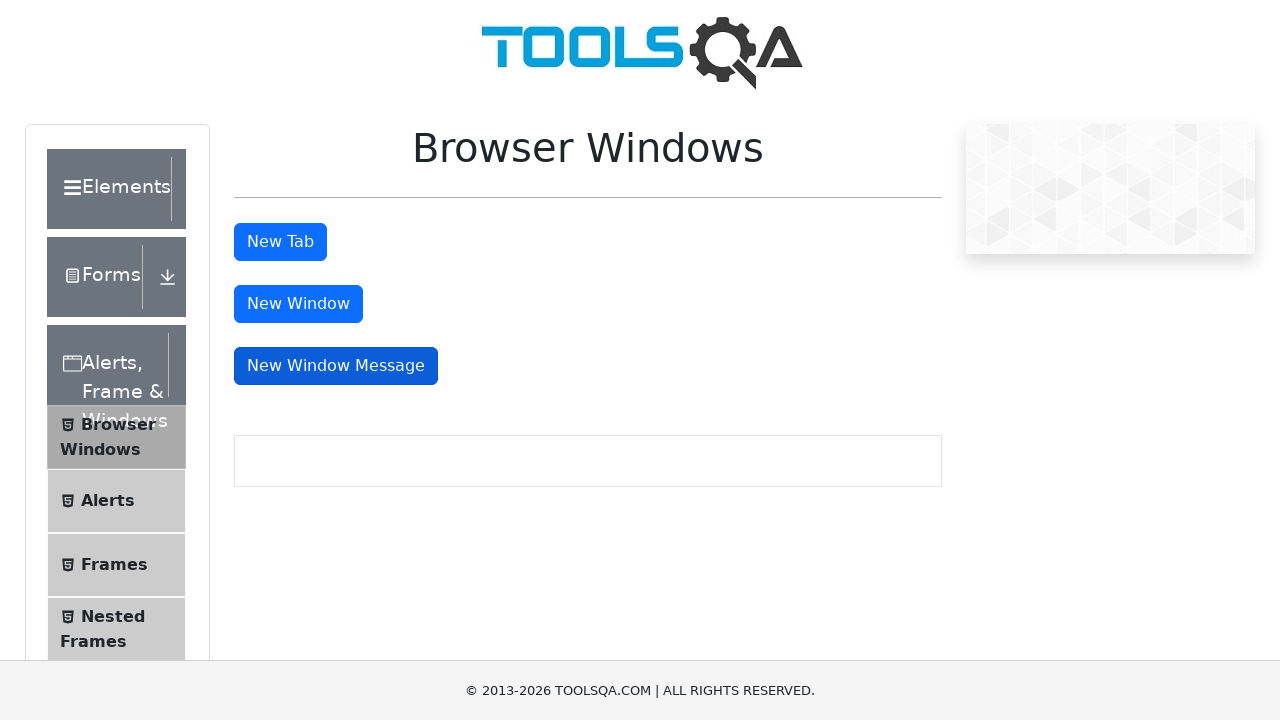

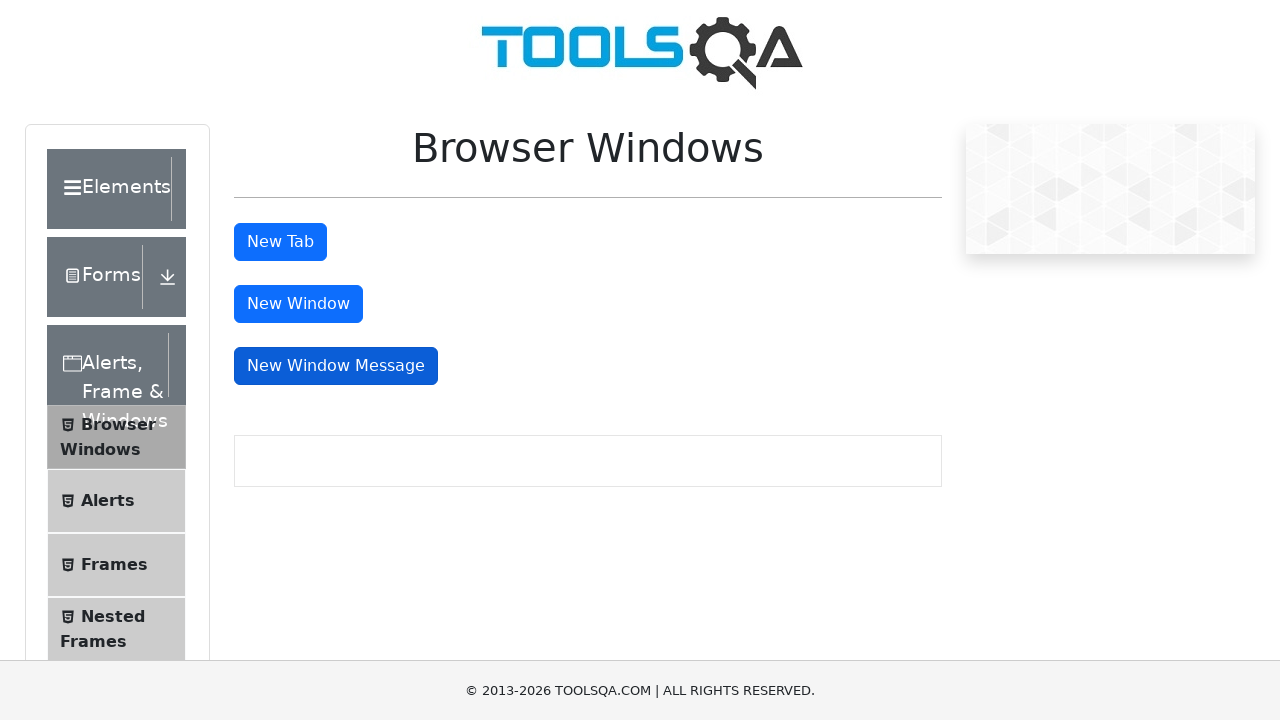